Tests form field interactions on a practice automation website by filling out a contact form with name, password, checkboxes, radio buttons, dropdown selection, email, and message fields, then submitting the form.

Starting URL: https://practice-automation.com/form-fields/

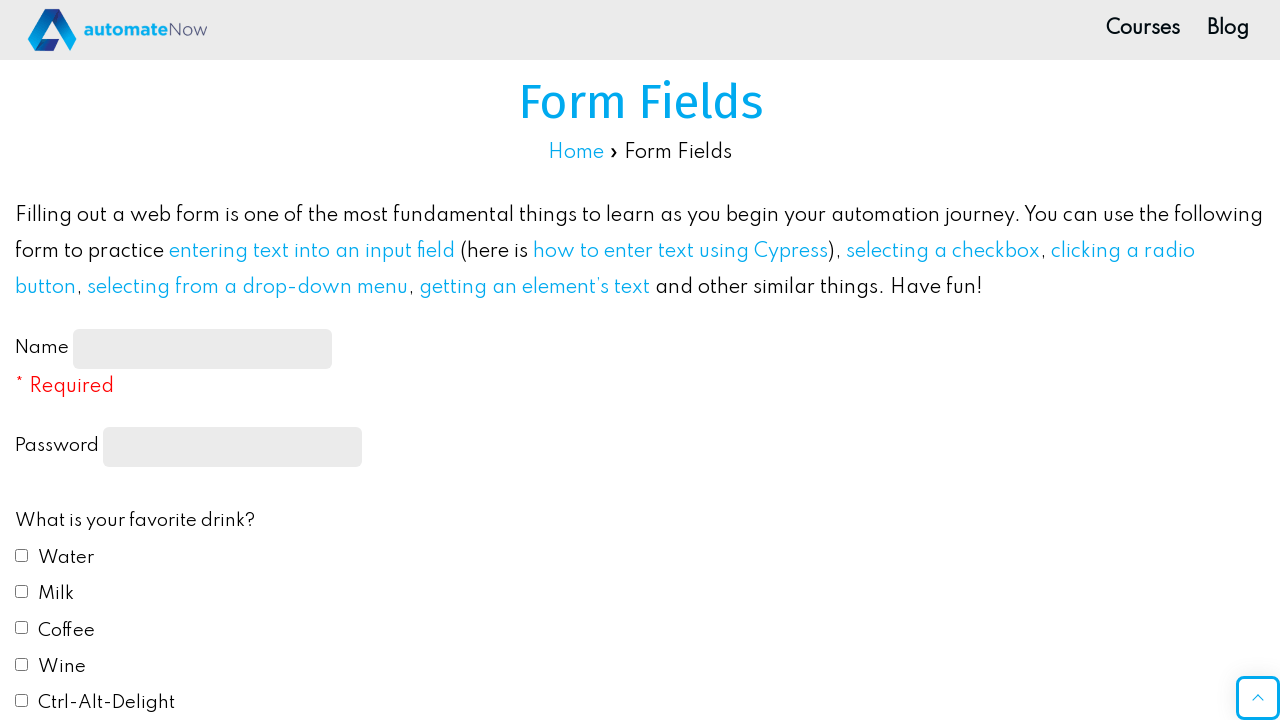

Navigated to form fields practice page
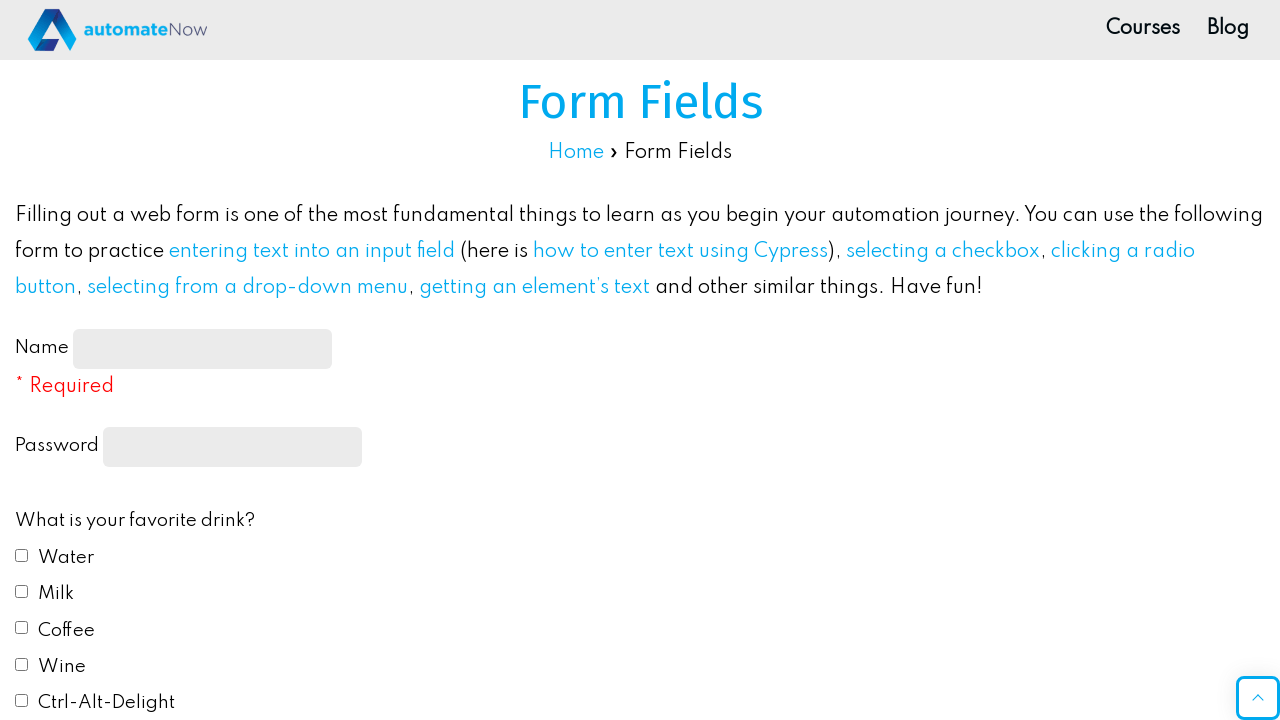

Filled name field with 'John Doe' on #name-input
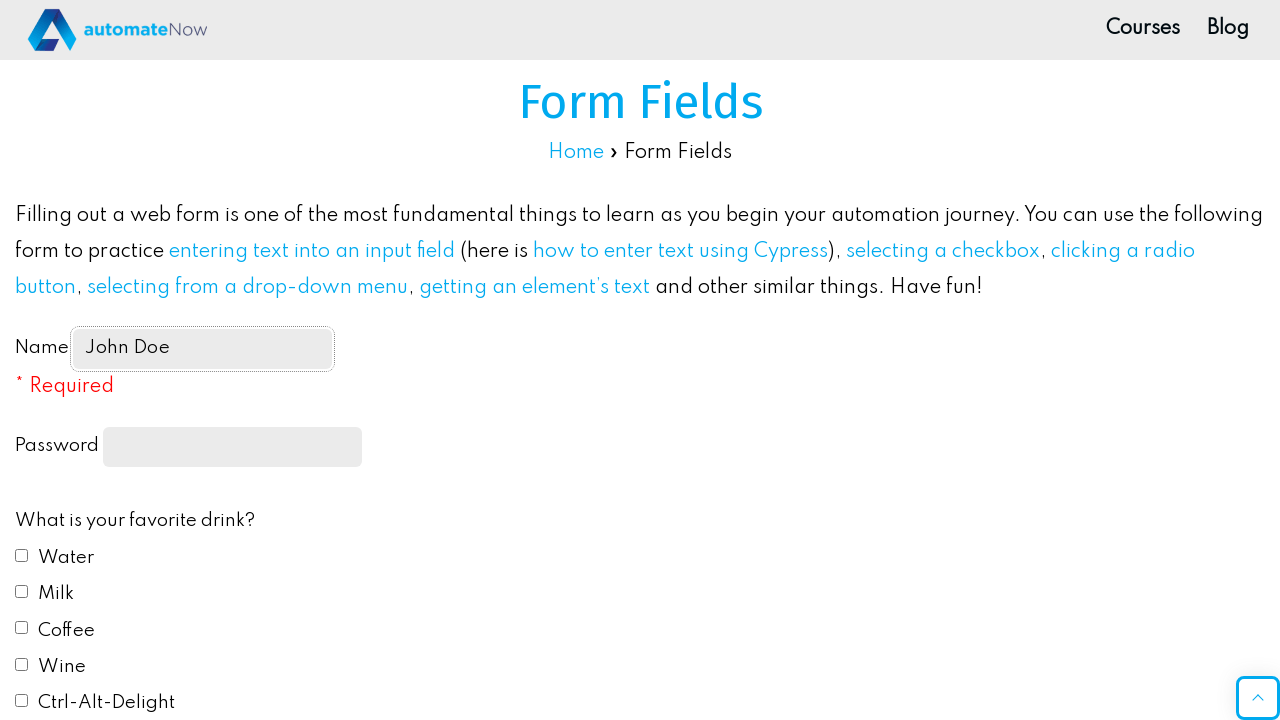

Filled password field with 'SecurePass123' on input[type='password']
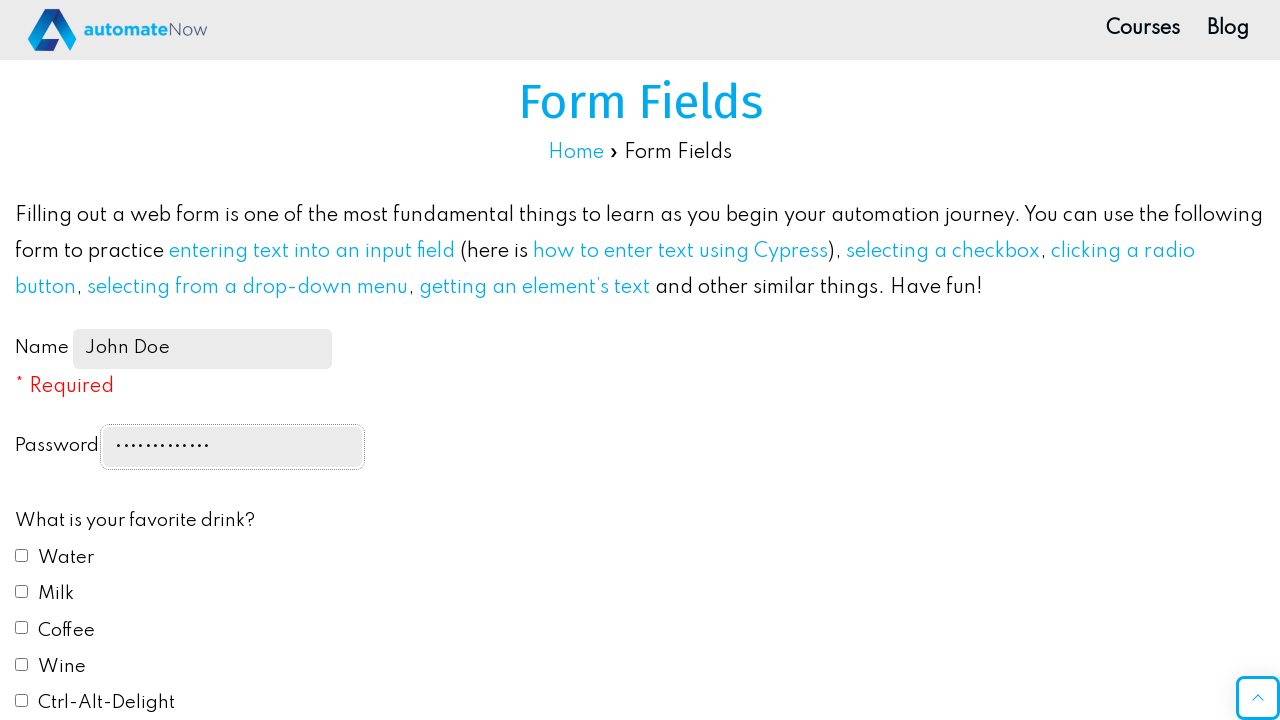

Checked Water checkbox at (22, 555) on #drink1
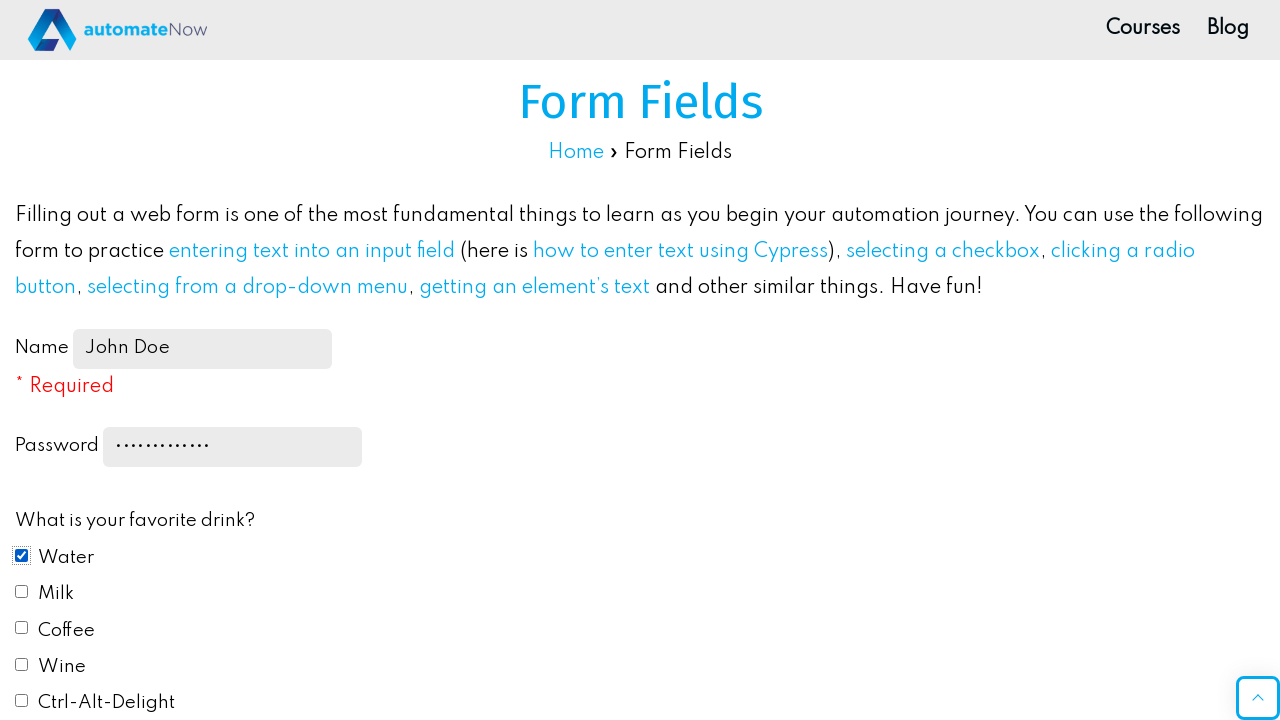

Checked Coffee checkbox at (22, 628) on #drink3
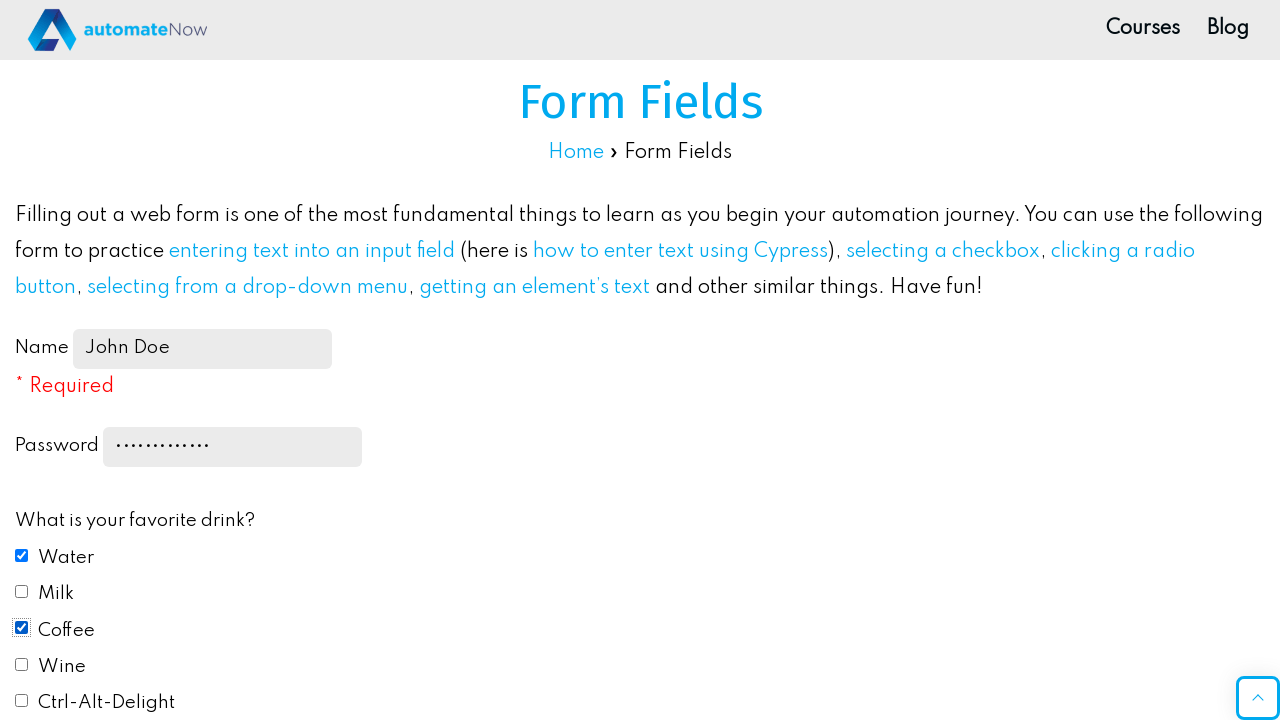

Selected Blue radio button at (22, 361) on #color2
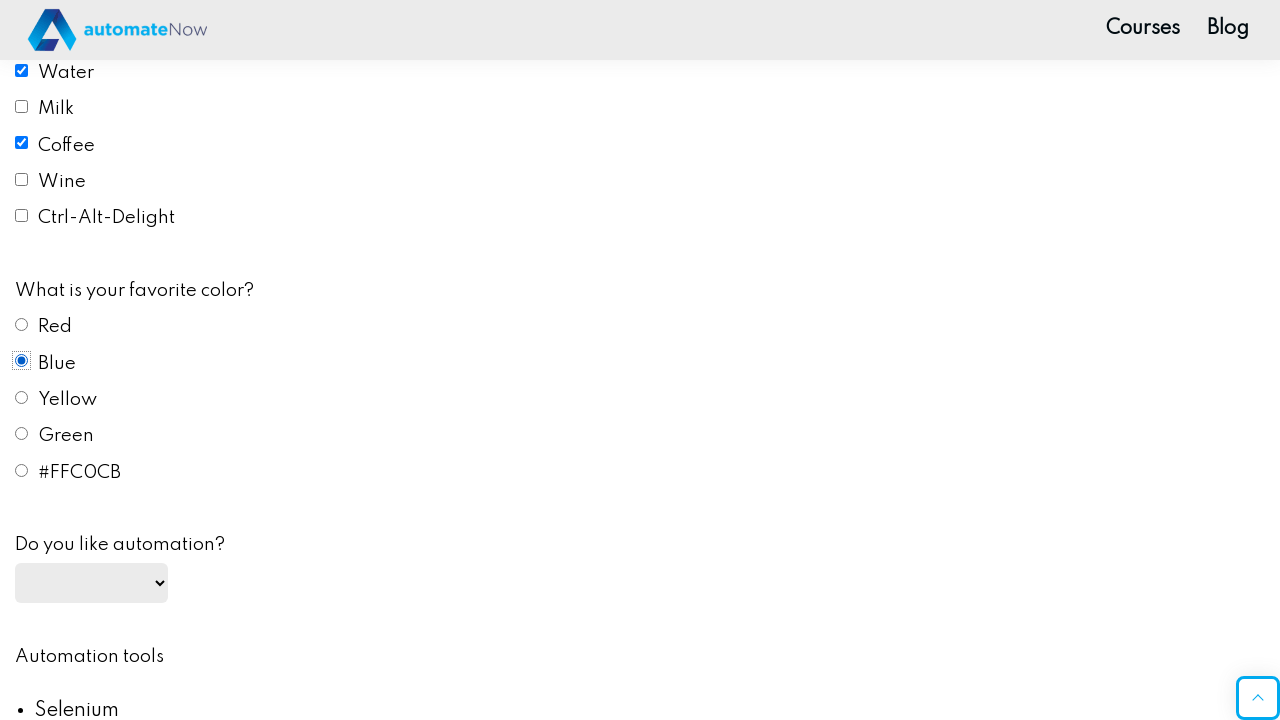

Selected 'yes' from automation dropdown on #automation
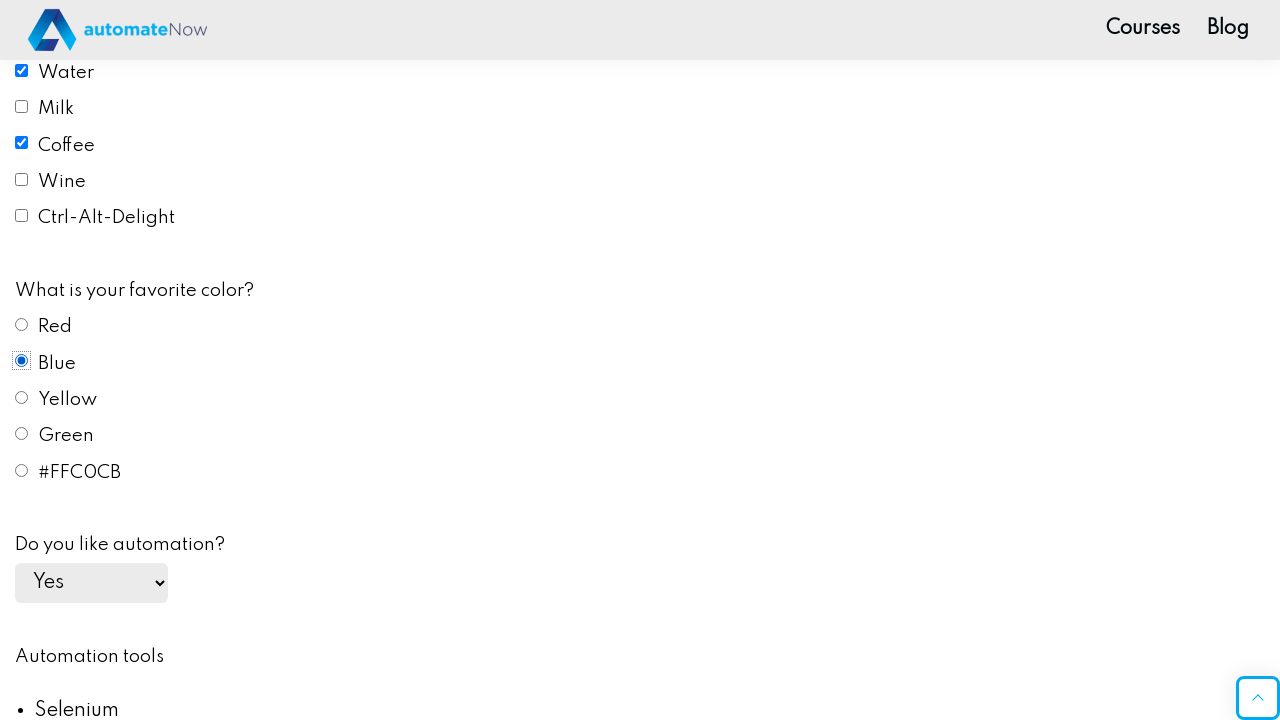

Filled email field with 'johndoe@example.com' on #email
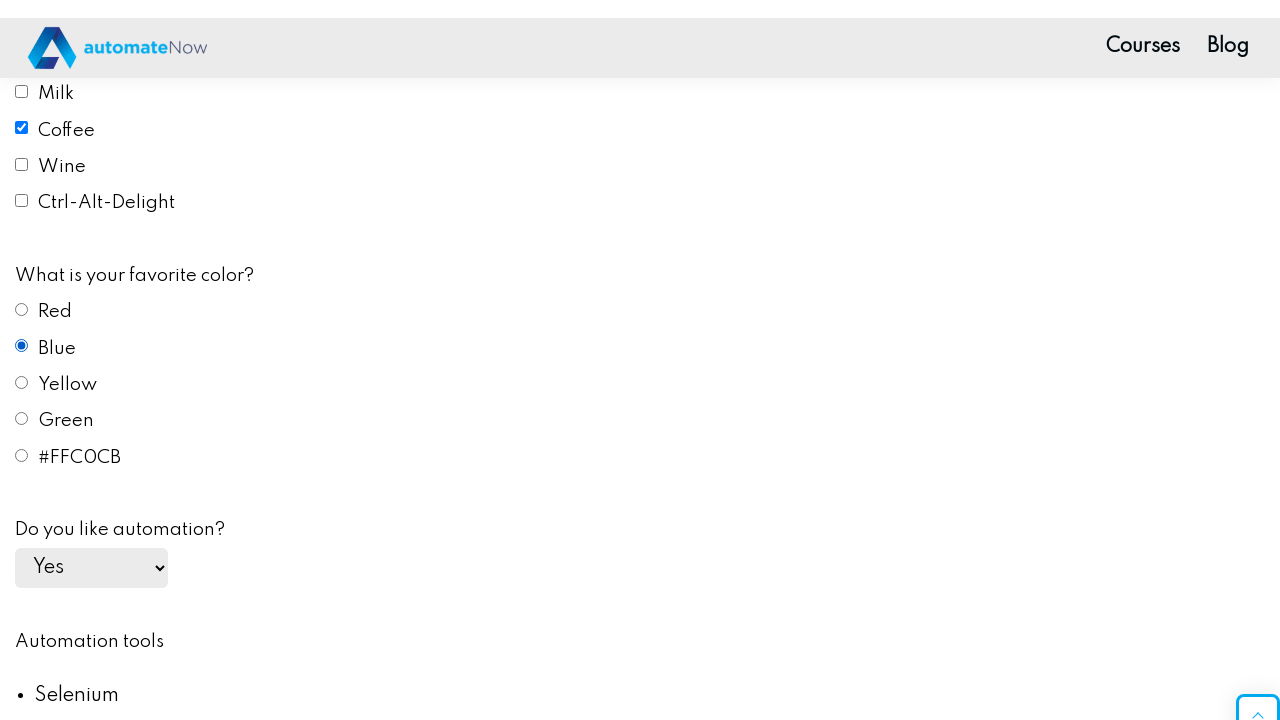

Filled message textarea with test message on #message
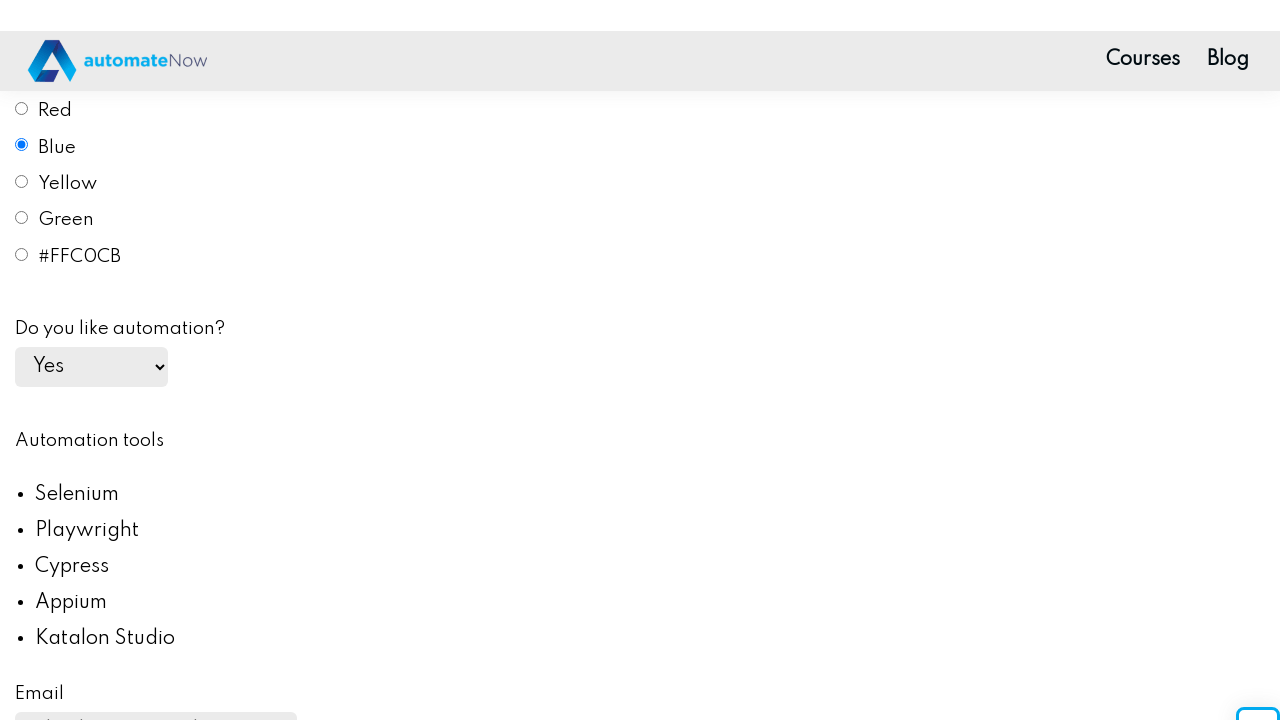

Clicked submit button at (108, 697) on #submit-btn
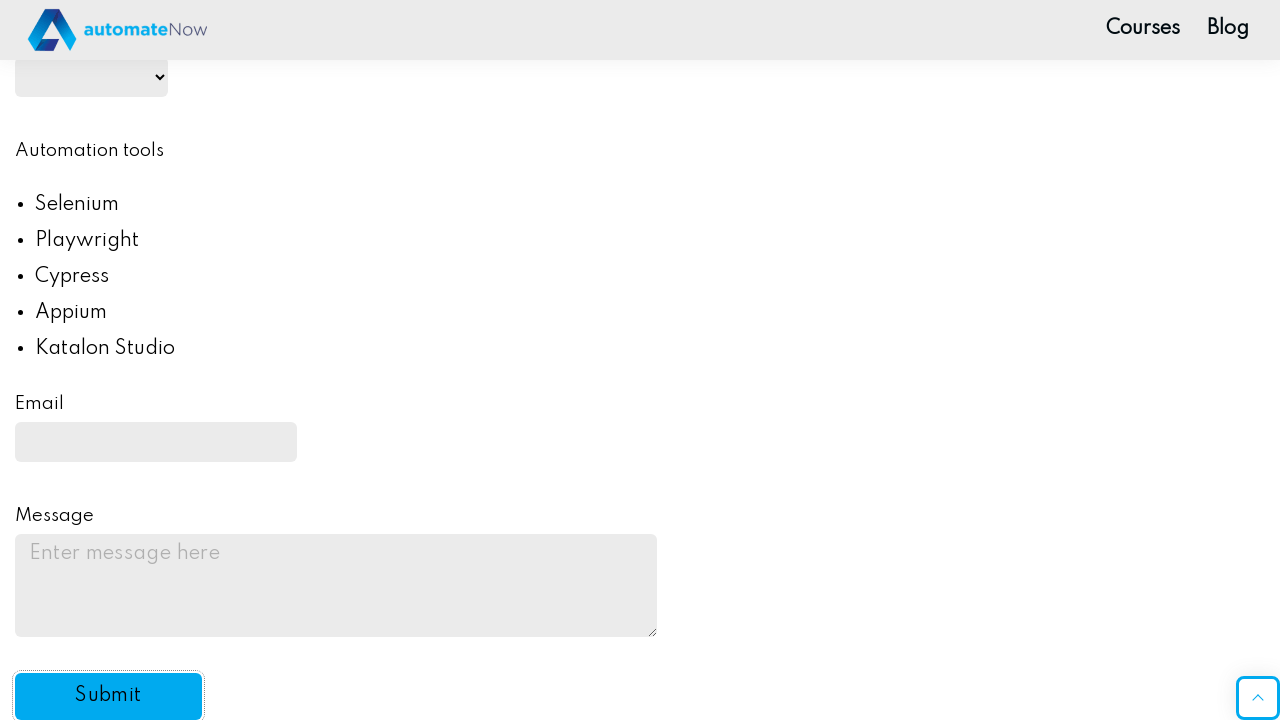

Set up dialog handler to accept alerts
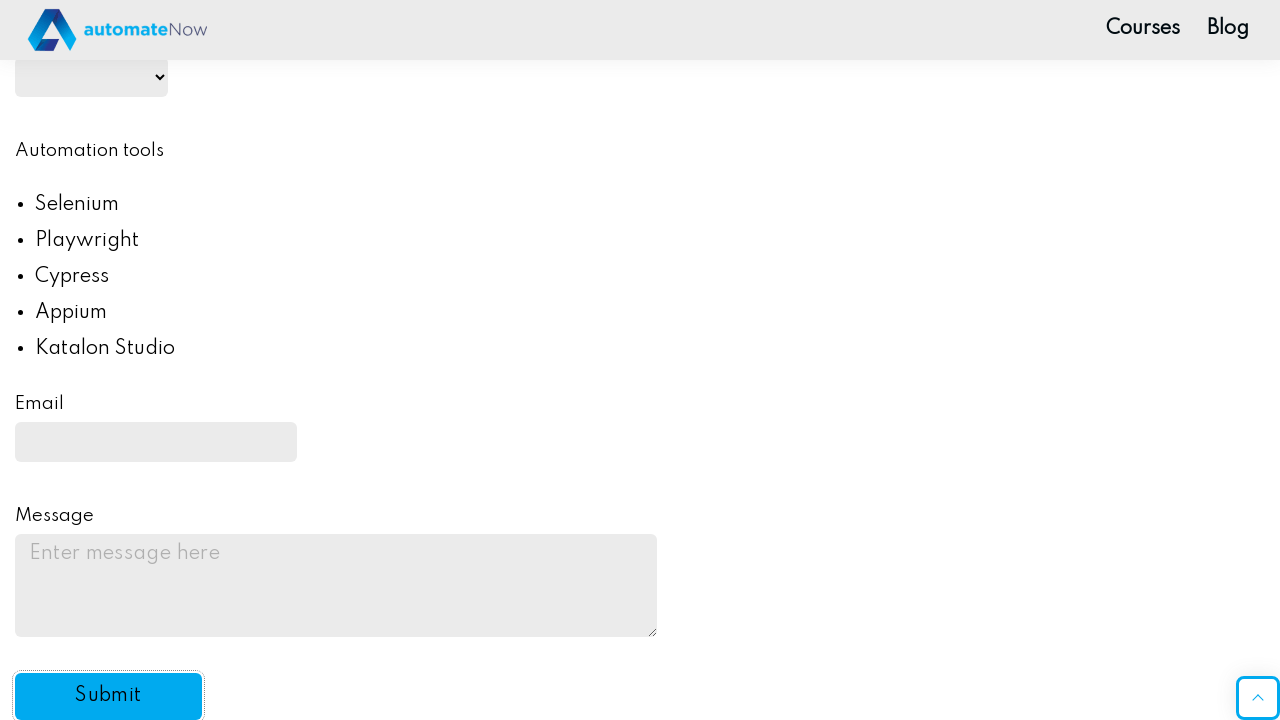

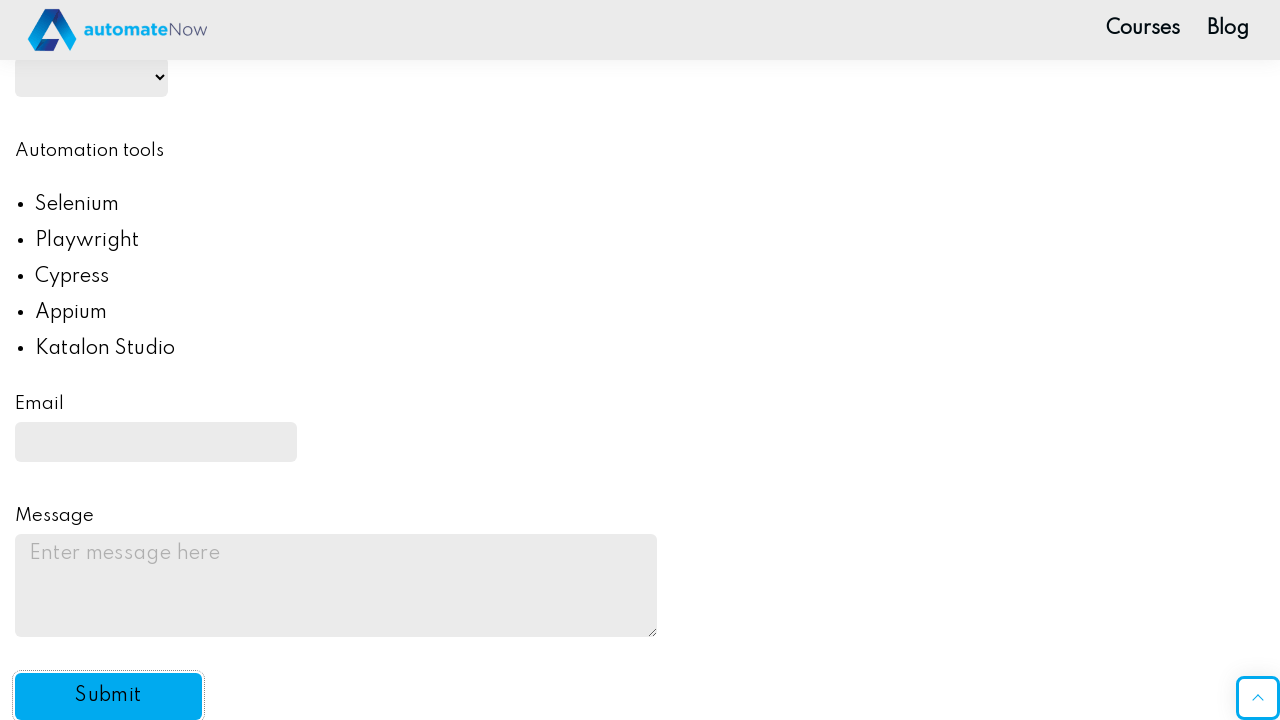